Tests form submission by filling out various form fields including text inputs, radio buttons, and checkboxes, then submitting the form and verifying the success message

Starting URL: https://formy-project.herokuapp.com/form

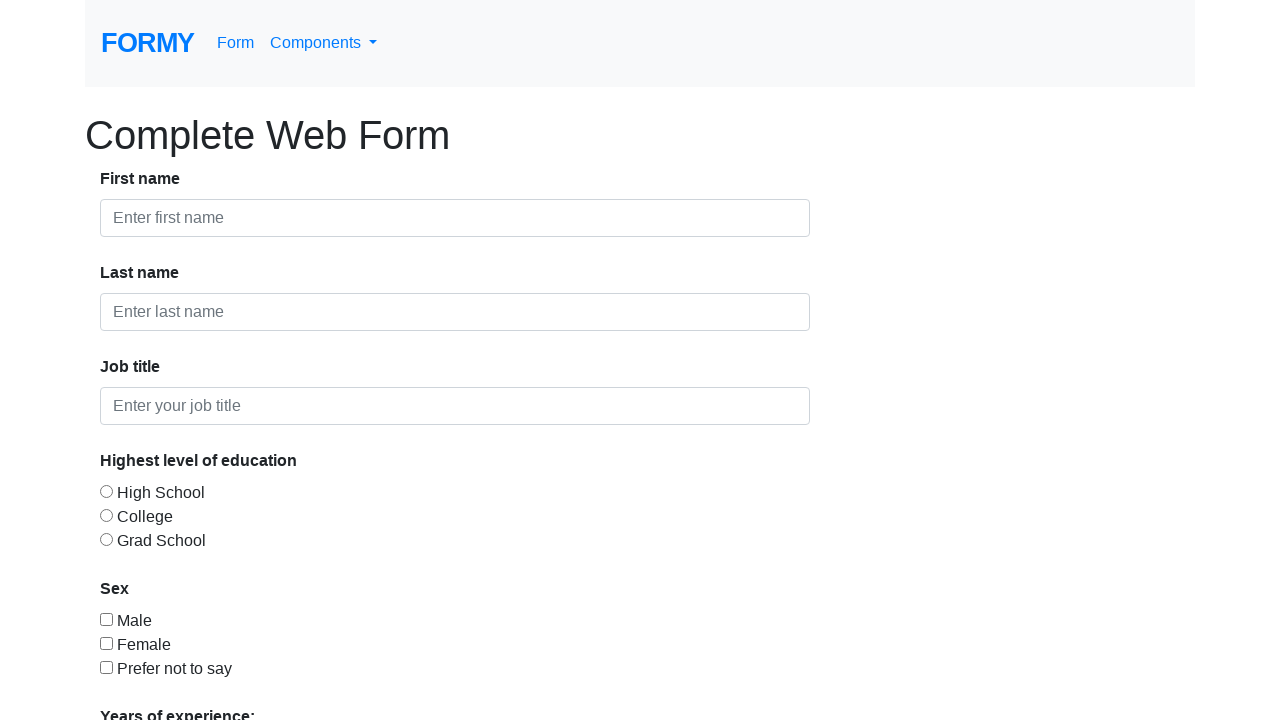

Filled first name field with 'Aravinda' on #first-name
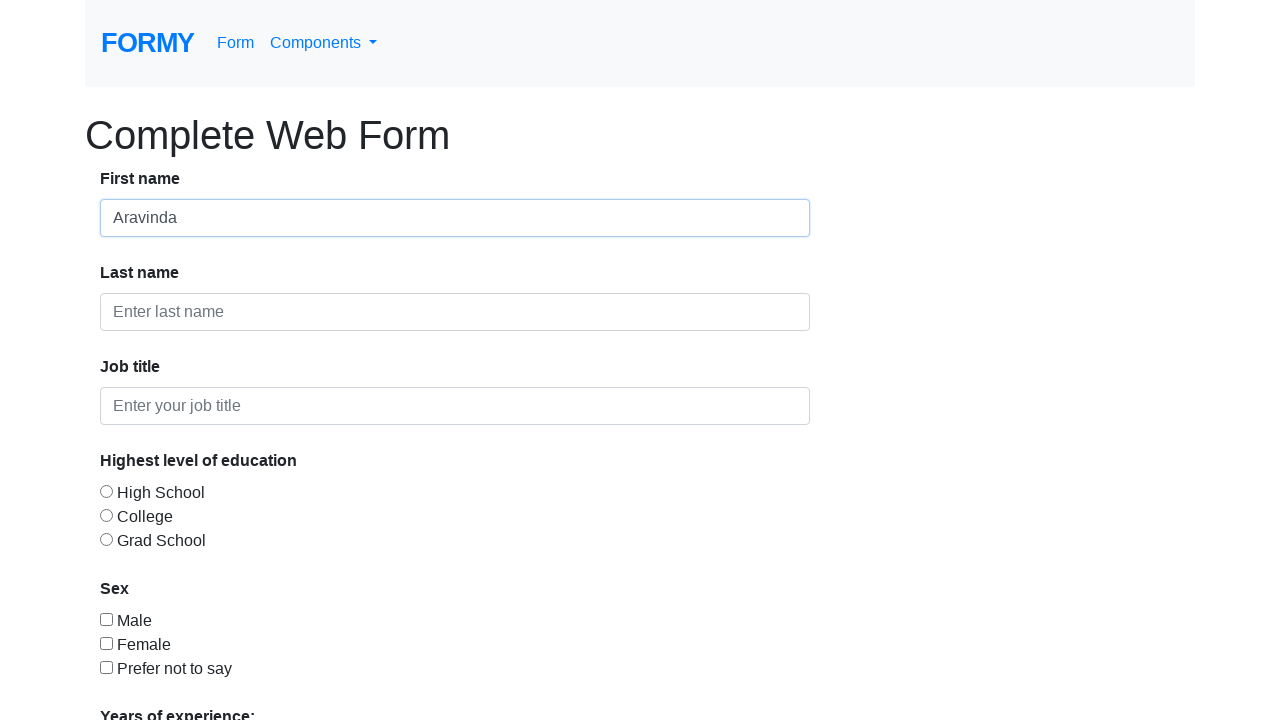

Filled last name field with 'HB' on #last-name
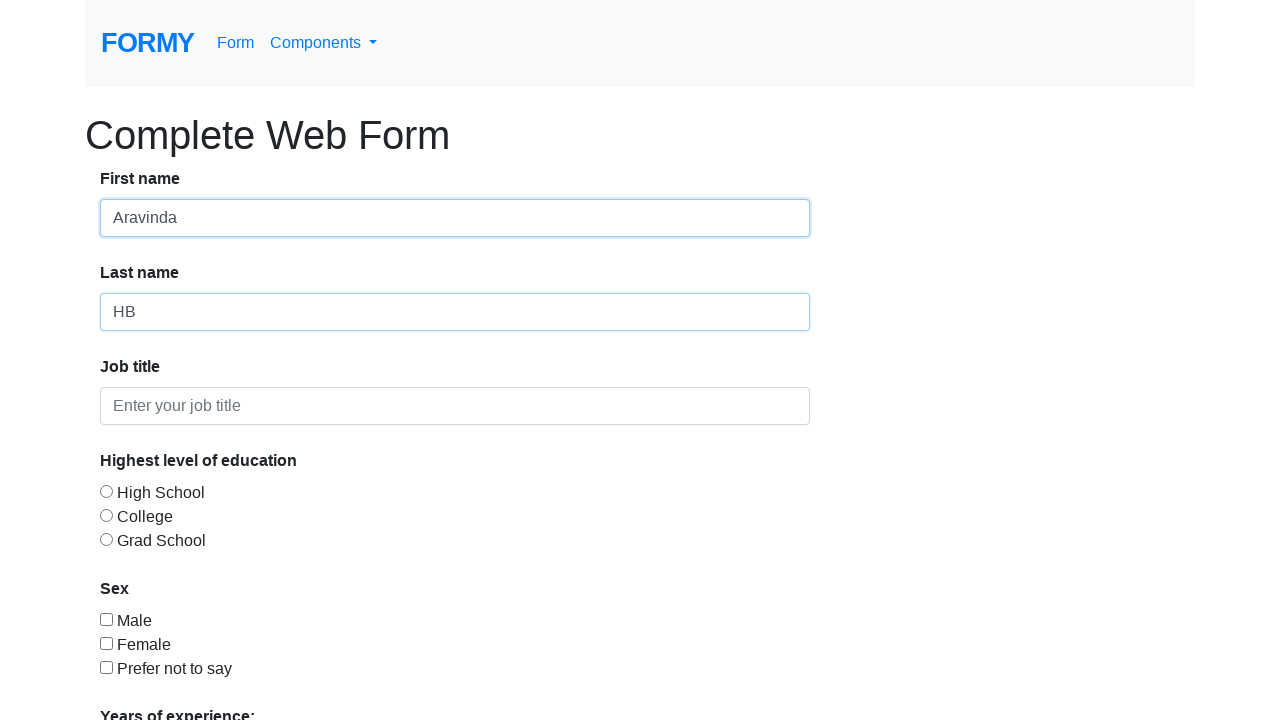

Filled job title field with 'Trainer' on #job-title
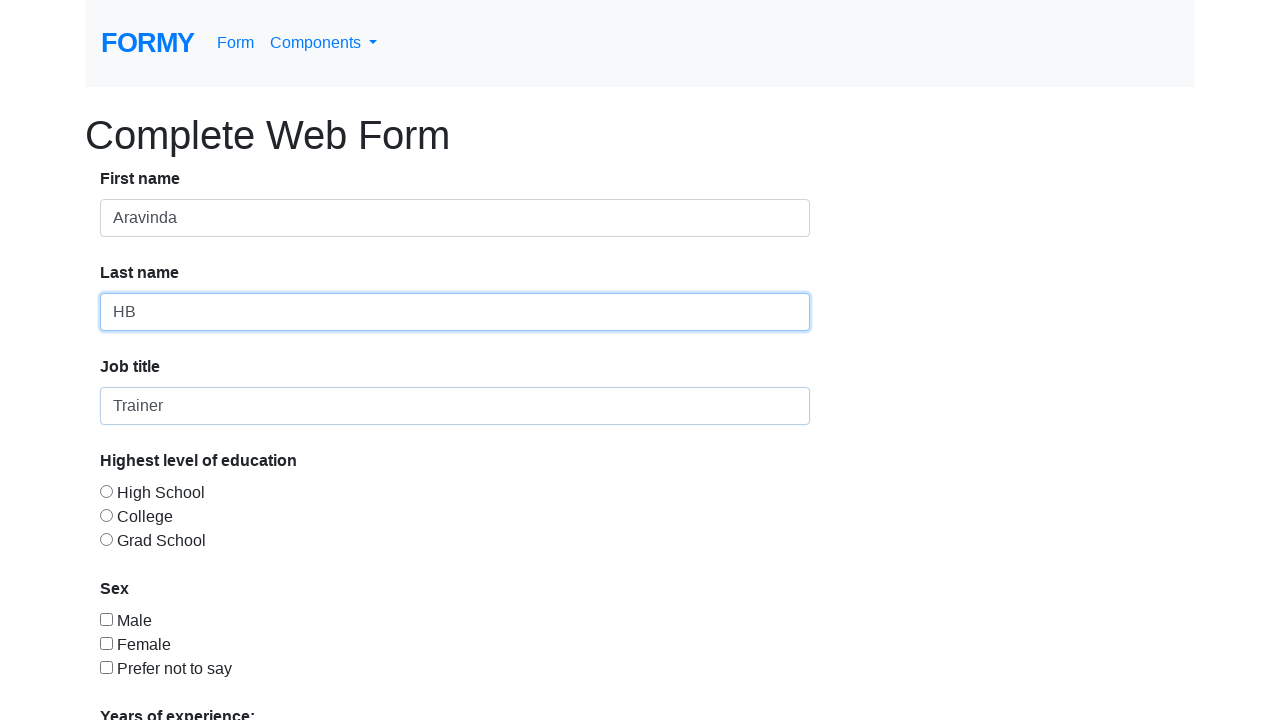

Clicked radio button #1 at (106, 491) on #radio-button-1
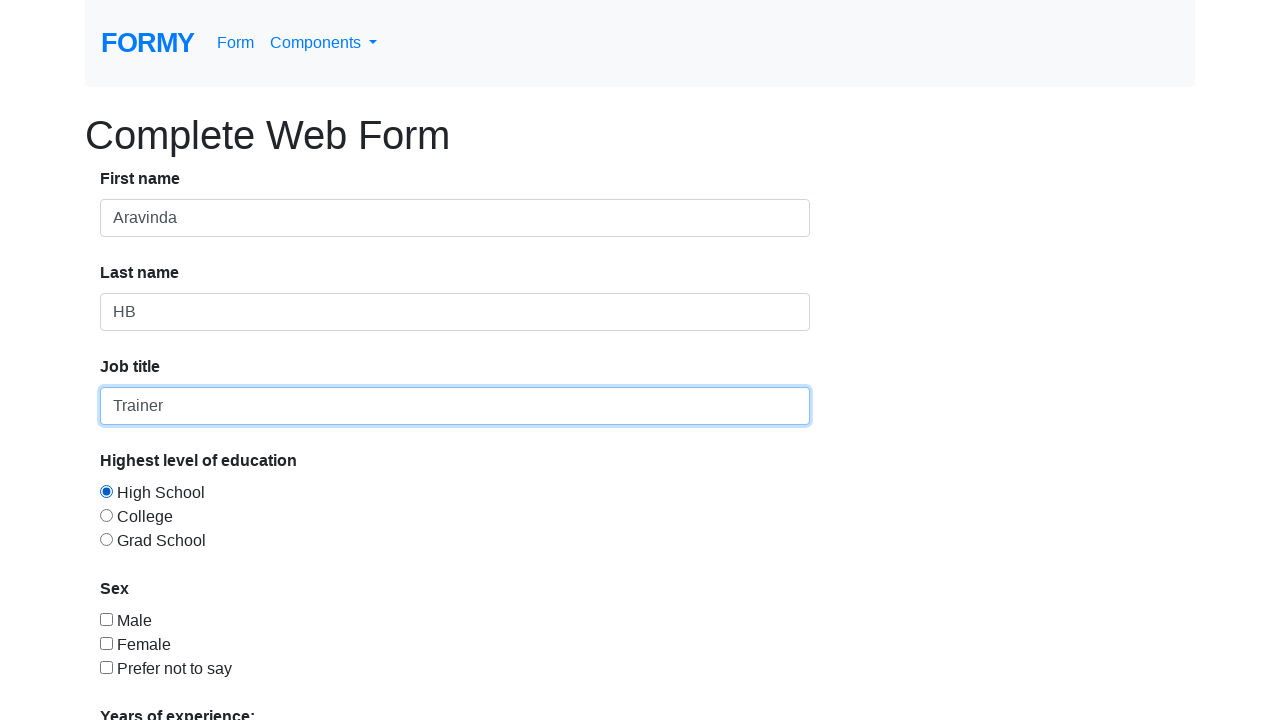

Clicked checkbox #1 at (106, 619) on #checkbox-1
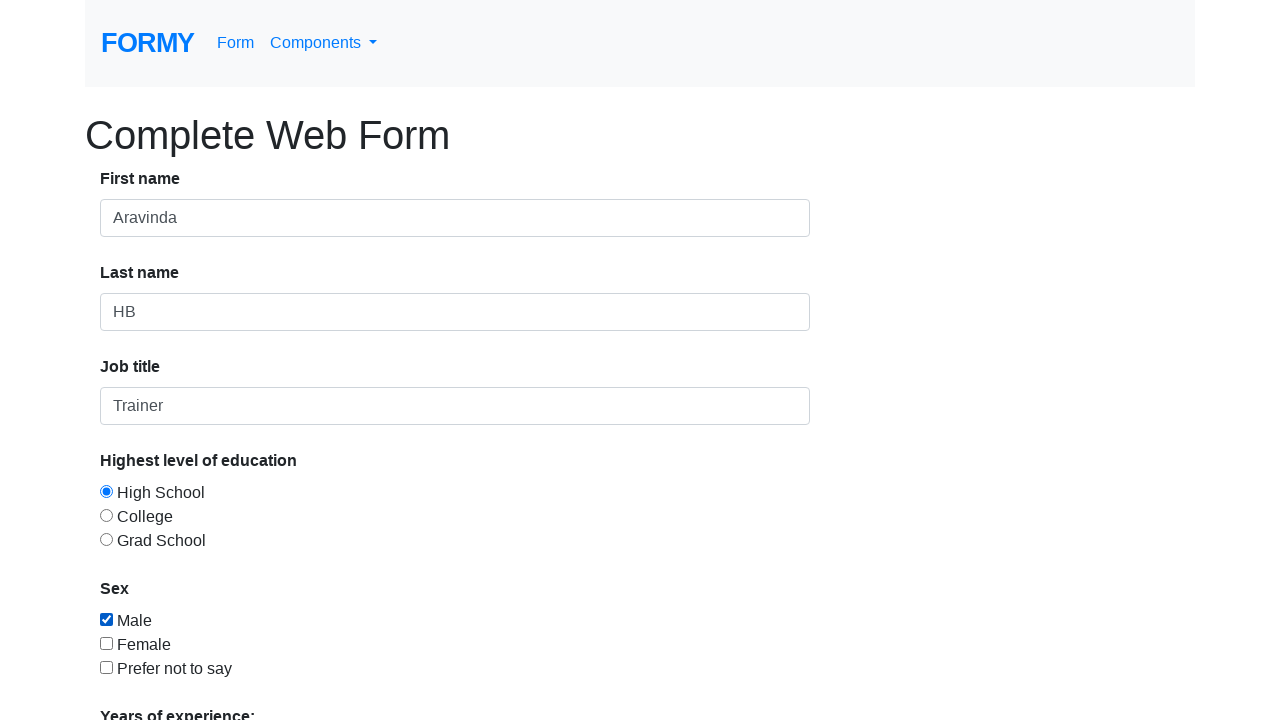

Clicked Submit button at (148, 680) on a:text('Submit')
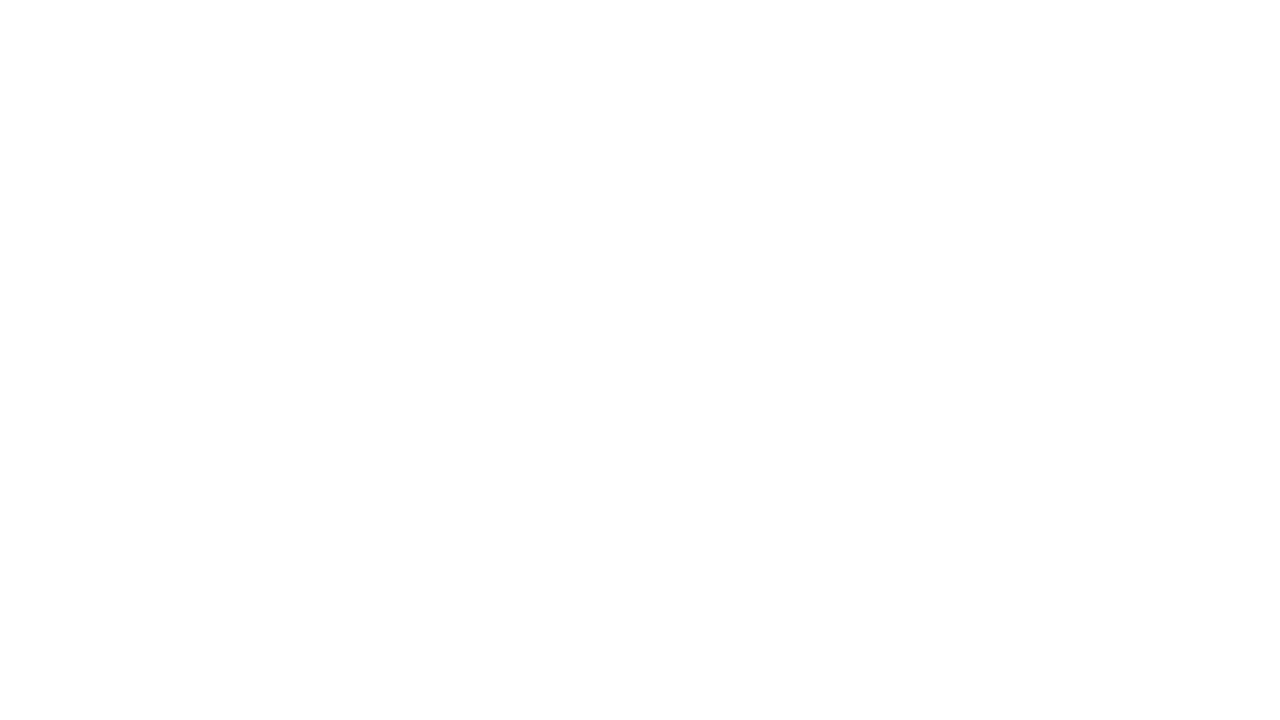

Success message appeared
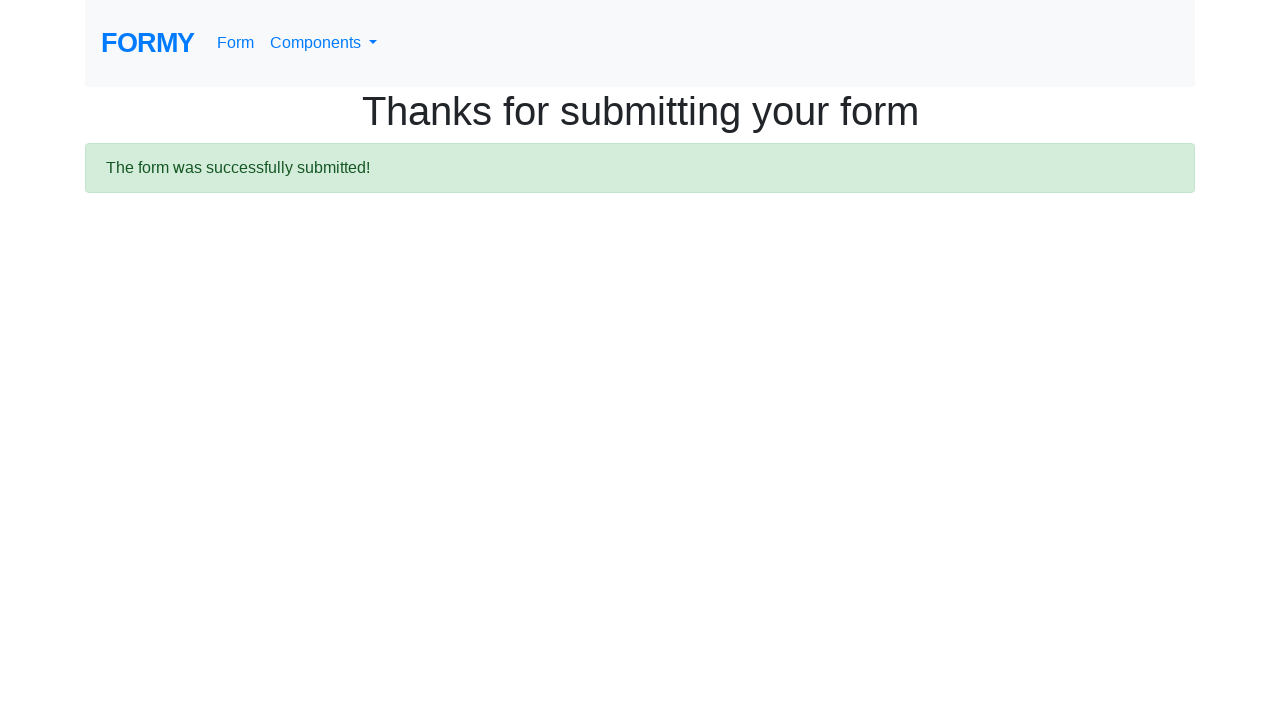

Retrieved success message: 
  The form was successfully submitted!

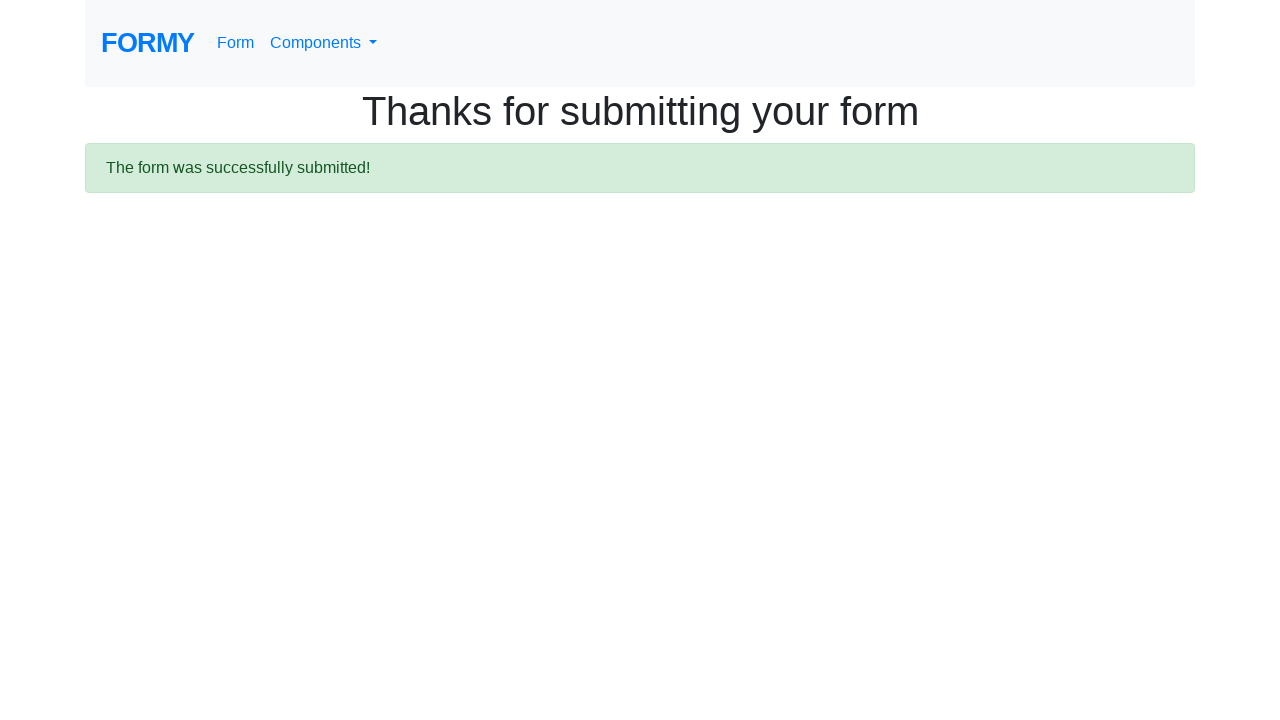

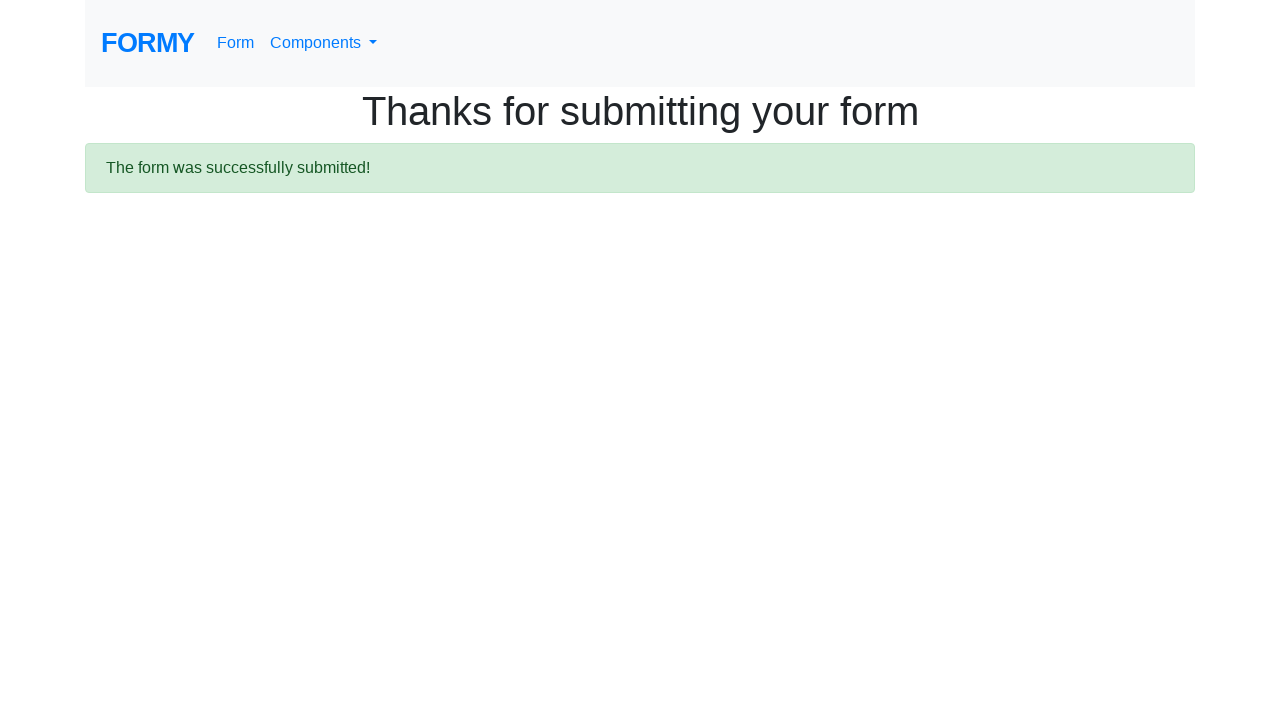